Navigates to HYR Tutorials website and verifies the page loads successfully by checking the page title

Starting URL: https://www.hyrtutorials.com/

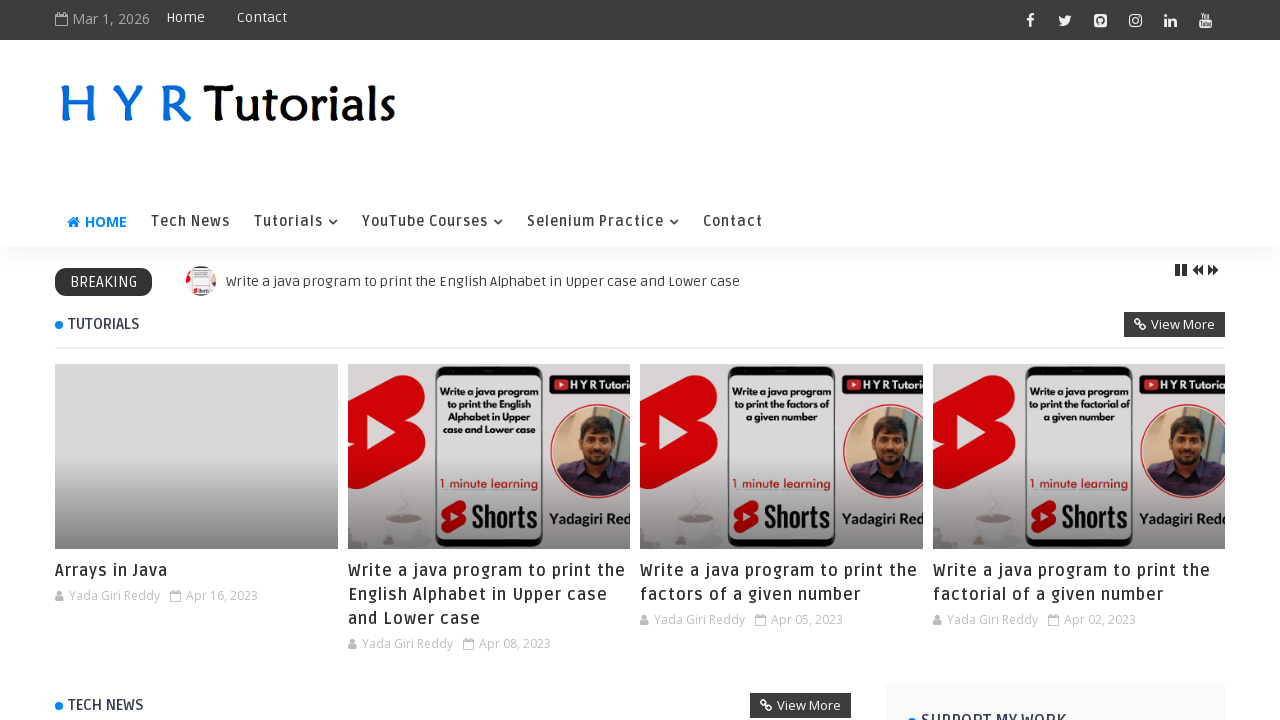

Waited for page load state to complete
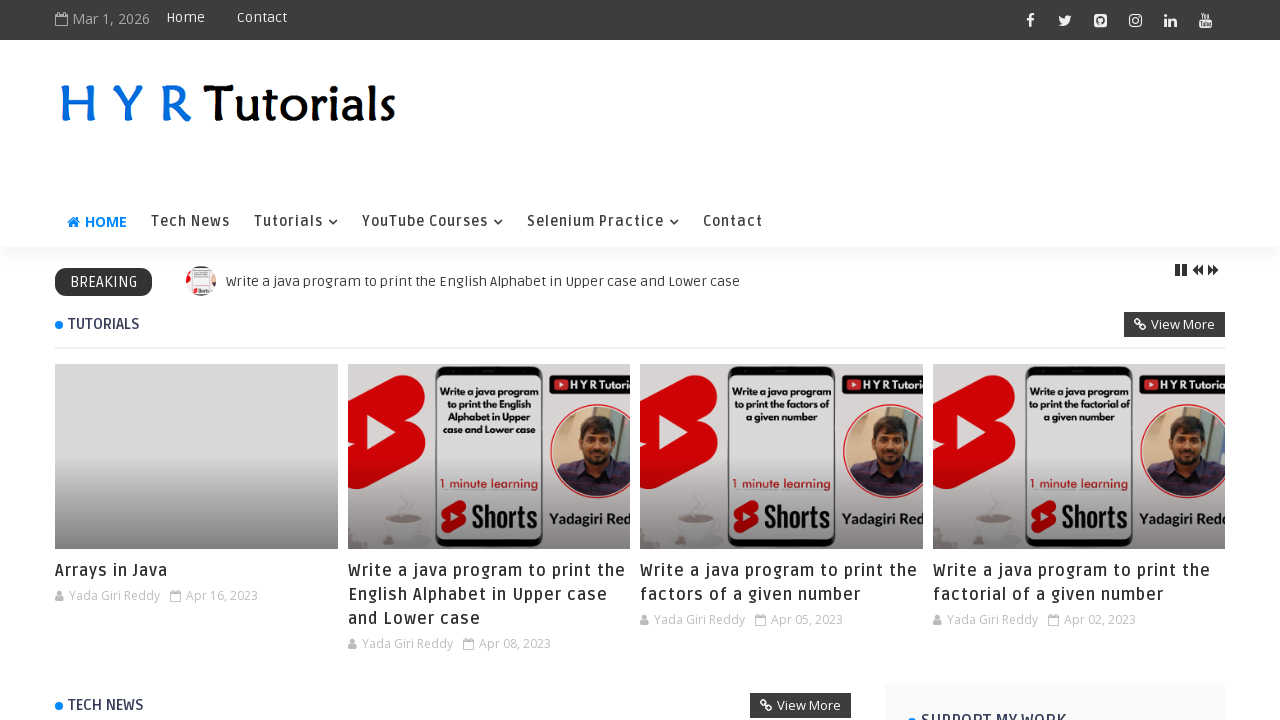

Retrieved page title
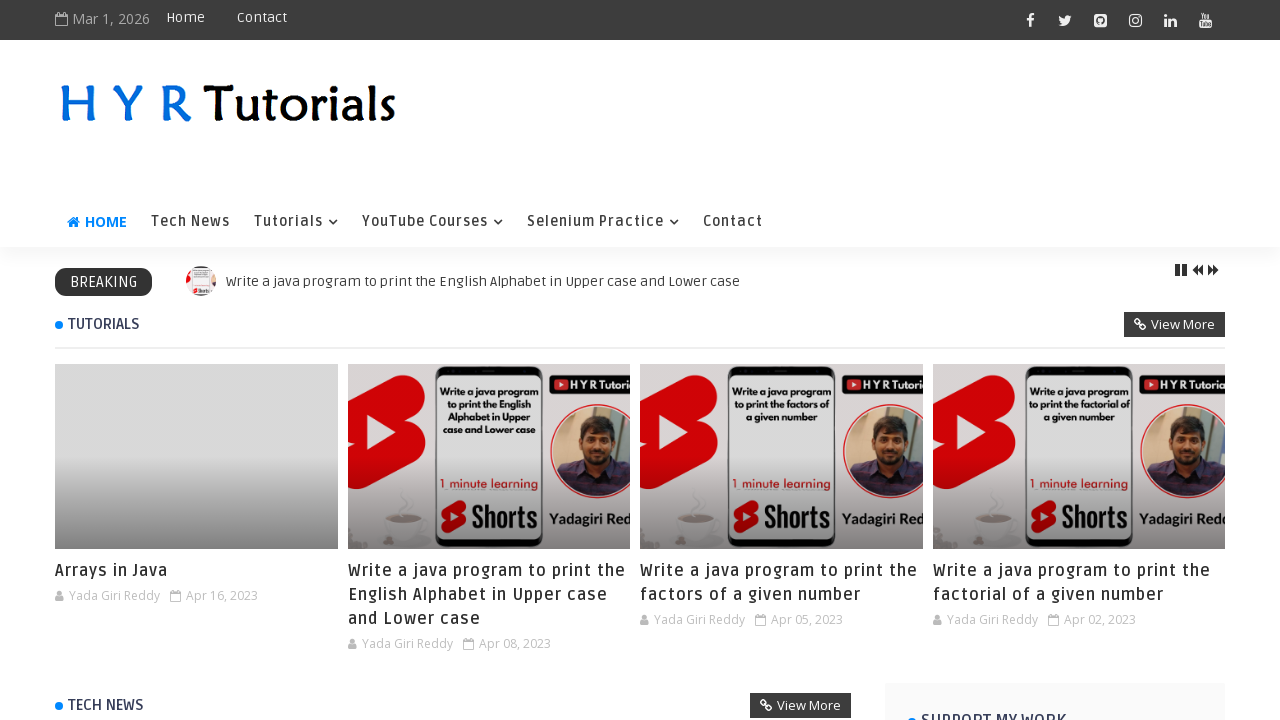

Verified page title is not empty - page loaded successfully
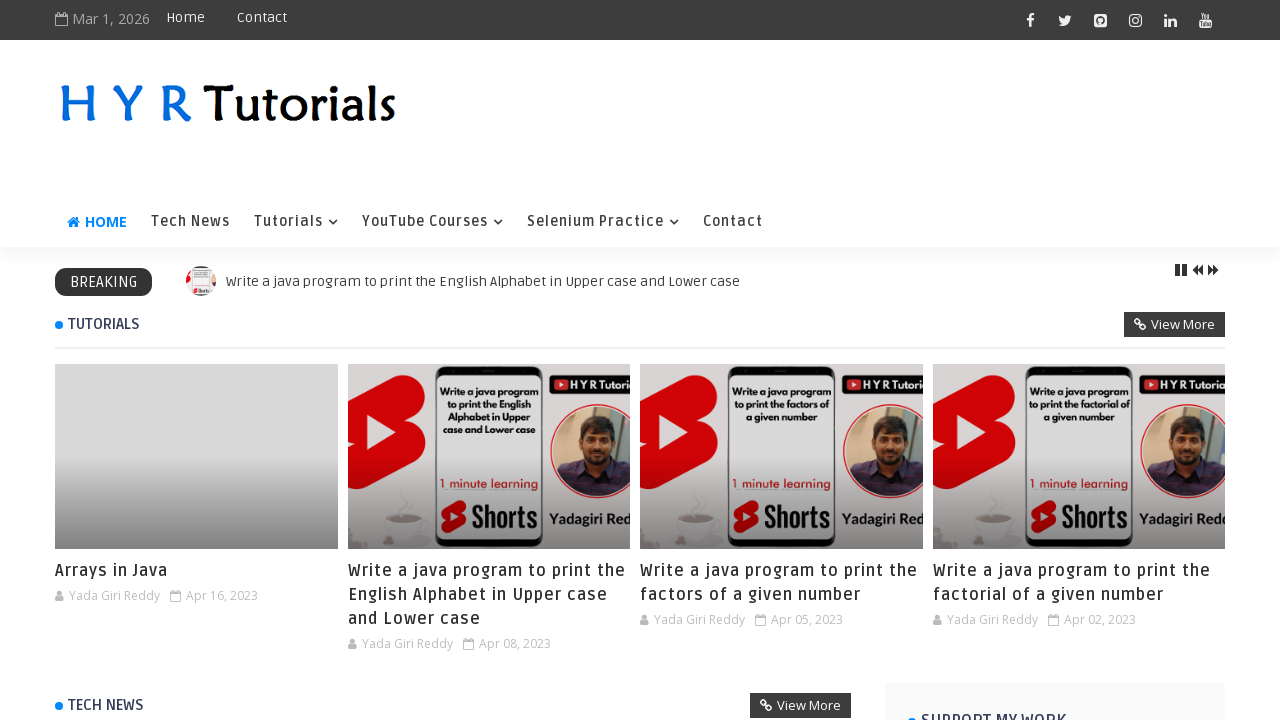

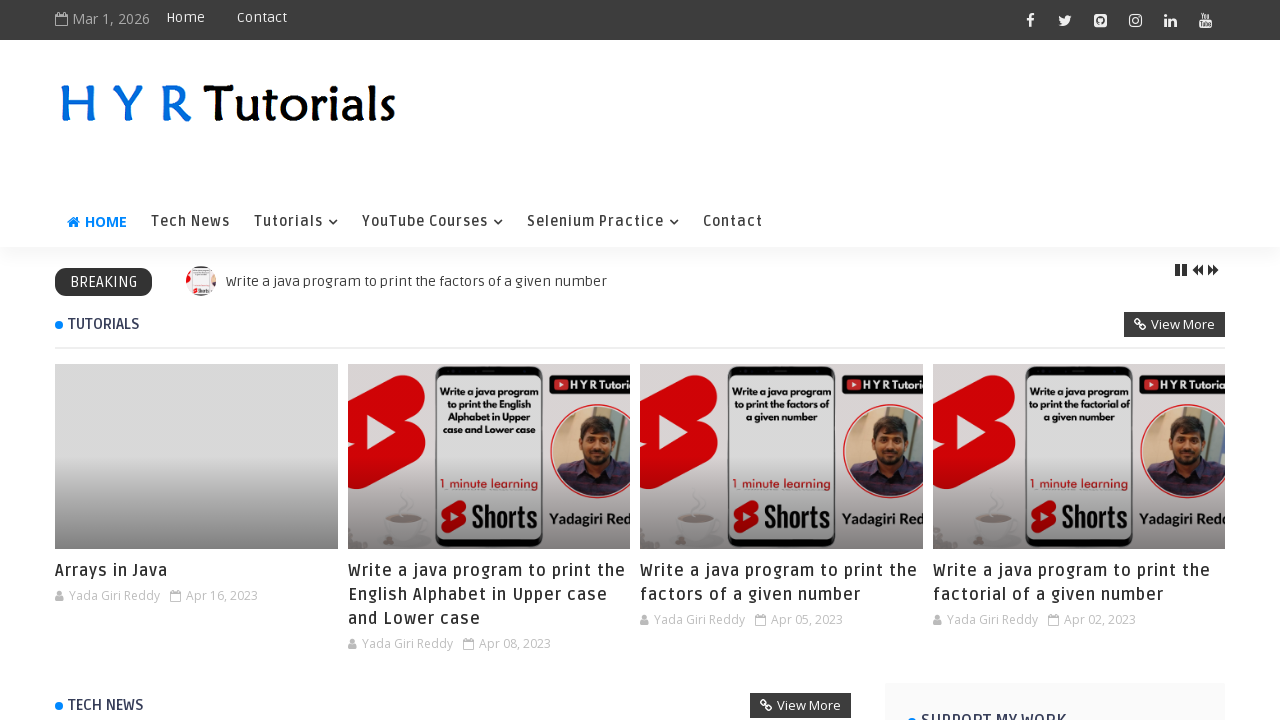